Tests context menu functionality by right-clicking a button and selecting an option from the context menu that appears

Starting URL: https://swisnl.github.io/jQuery-contextMenu/demo/accesskeys.html

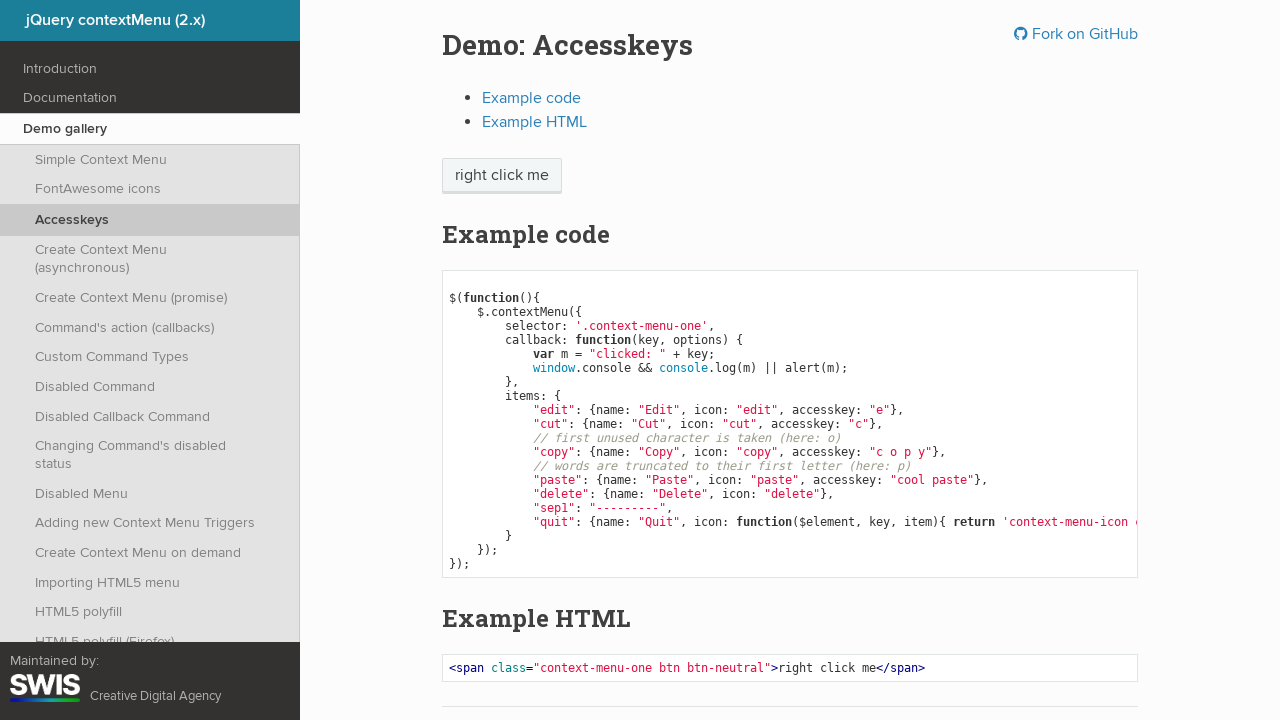

Located the context menu button element
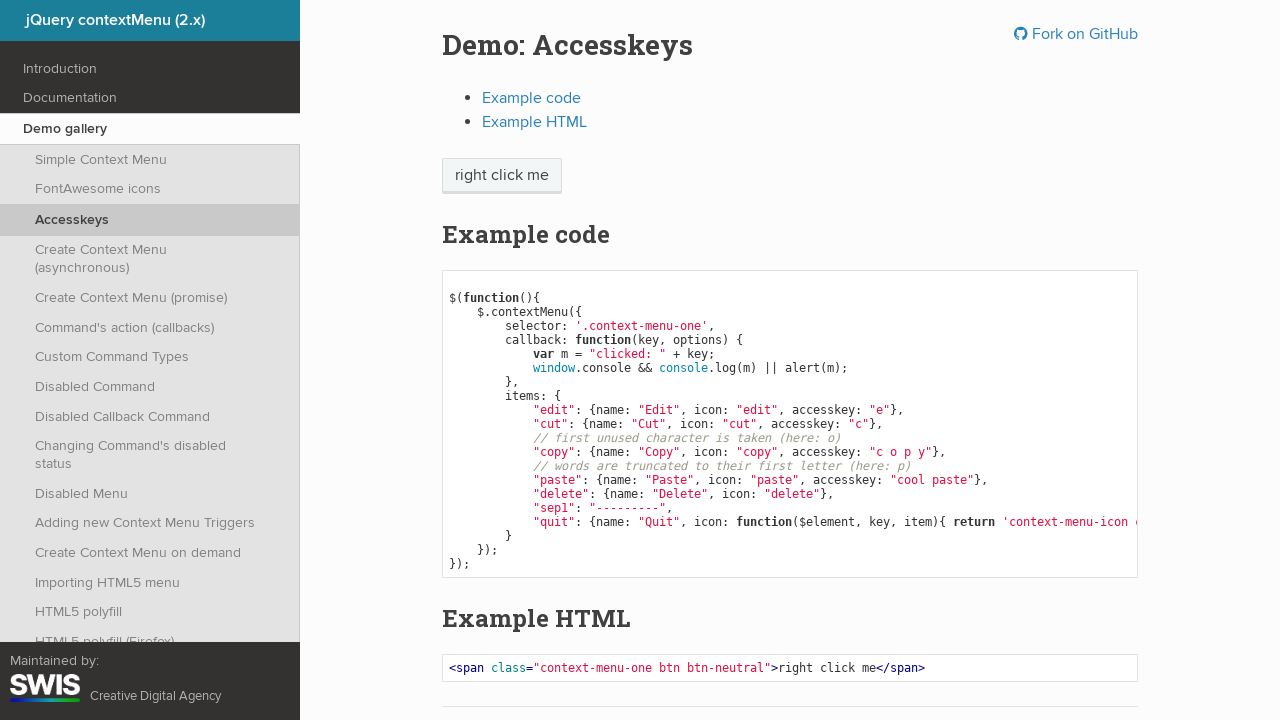

Right-clicked on the button to open context menu at (502, 176) on span.context-menu-one.btn.btn-neutral
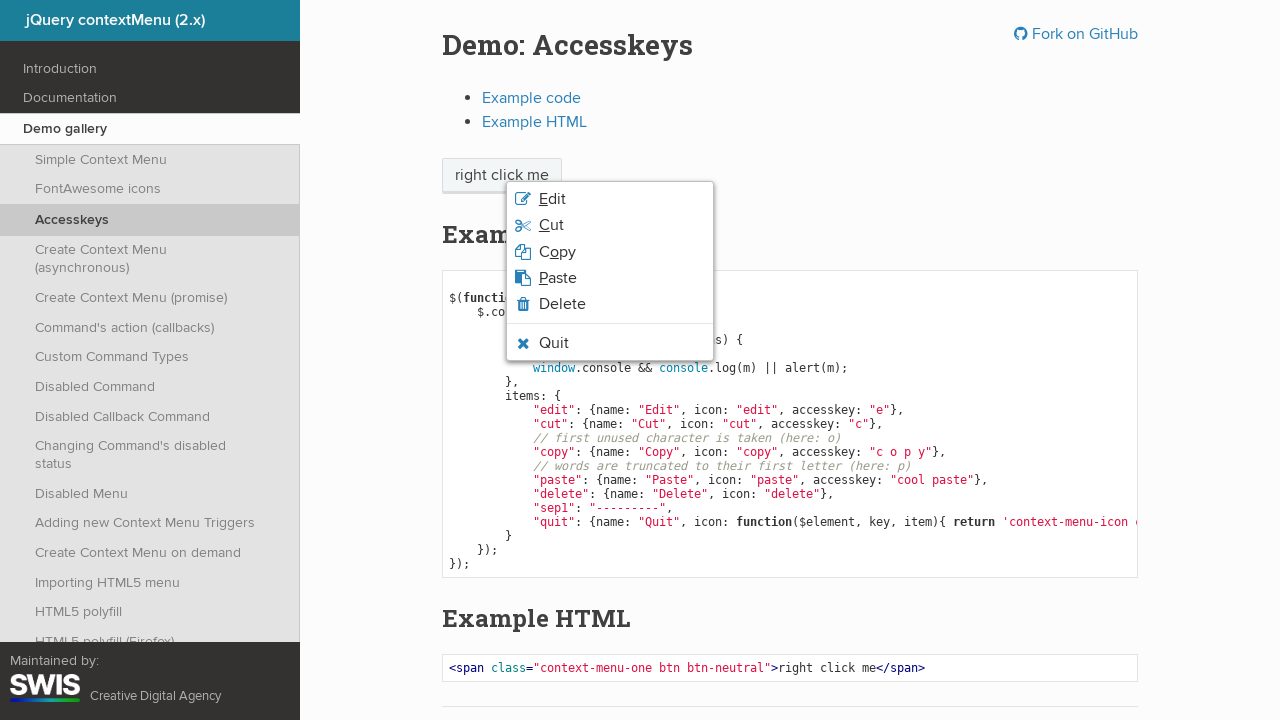

Clicked on Edit option from the context menu at (610, 199) on li.context-menu-item.context-menu-icon.context-menu-icon-edit
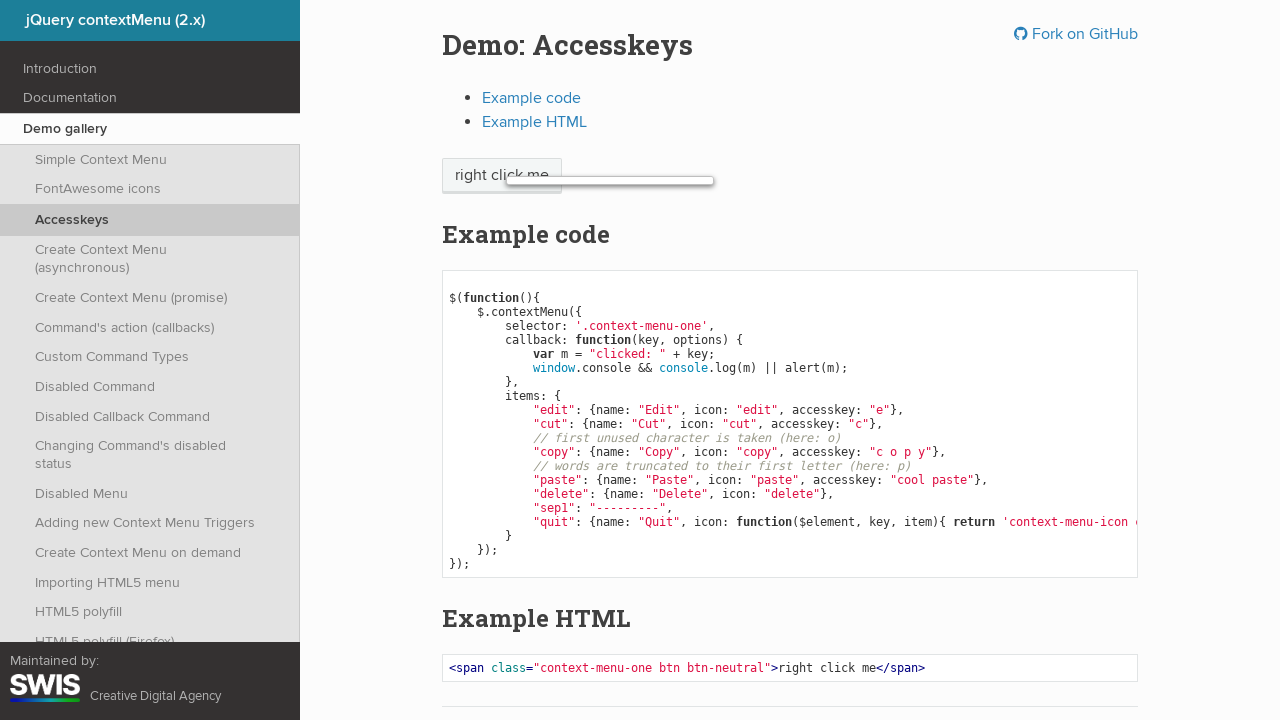

Set up dialog handler to dismiss alerts
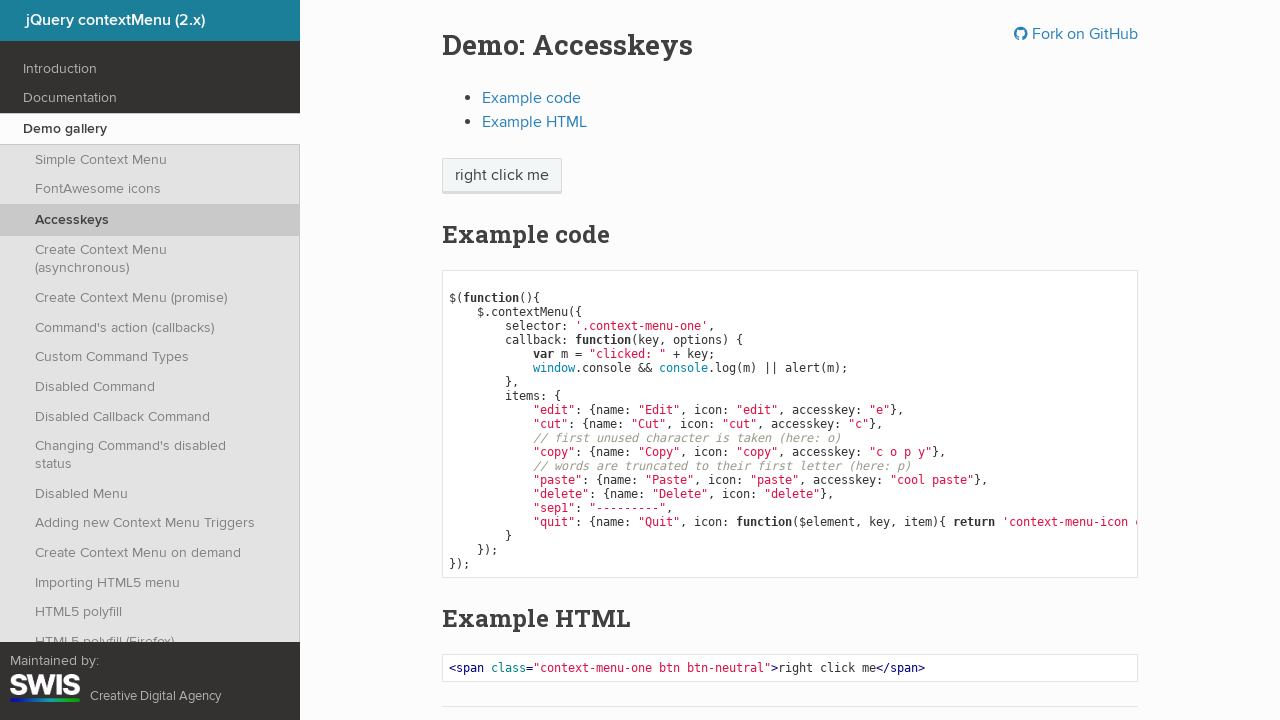

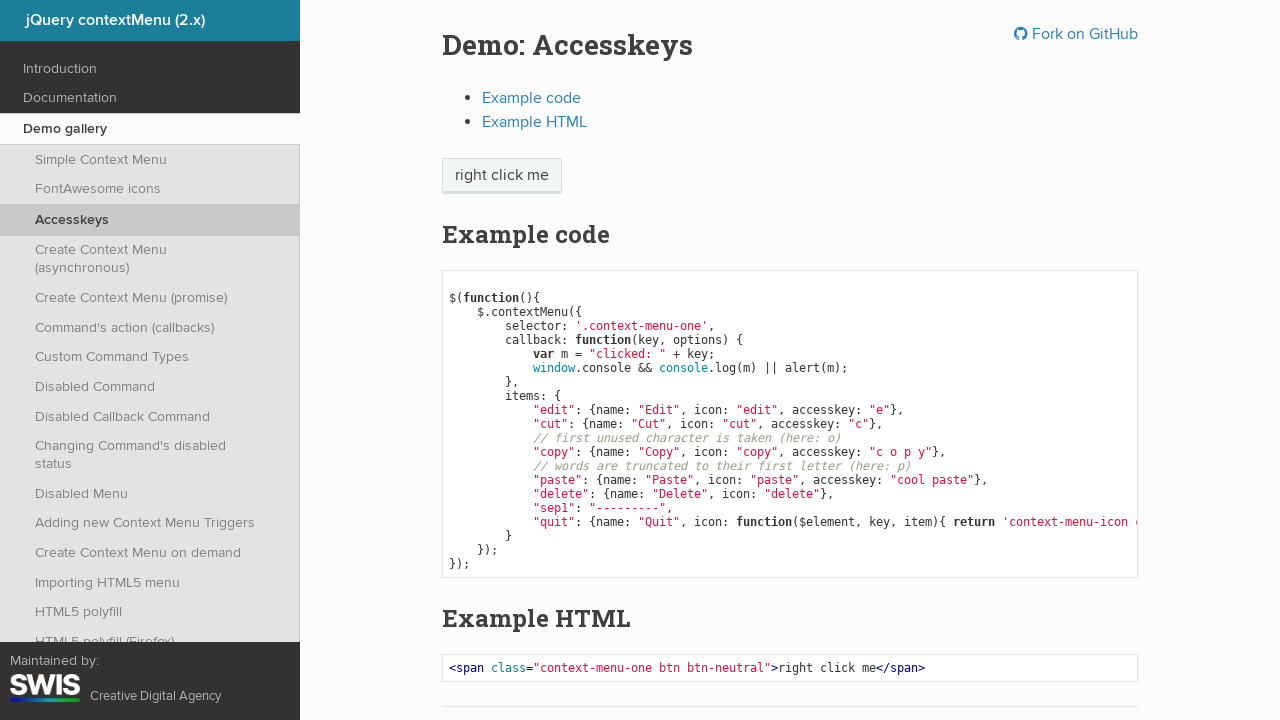